Tests A/B test opt-out by first verifying the page shows an A/B test variation, then adding an Optimizely opt-out cookie, refreshing the page, and verifying the A/B test is disabled.

Starting URL: http://the-internet.herokuapp.com/abtest

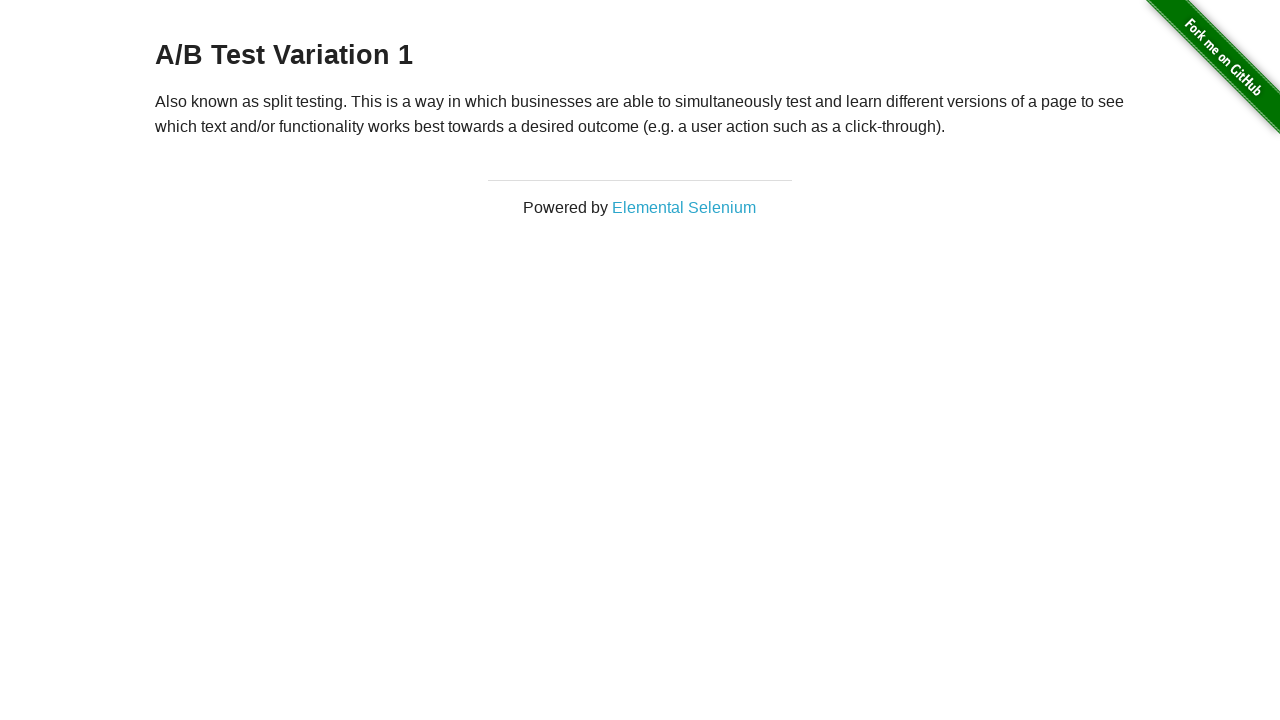

Retrieved initial heading text from page
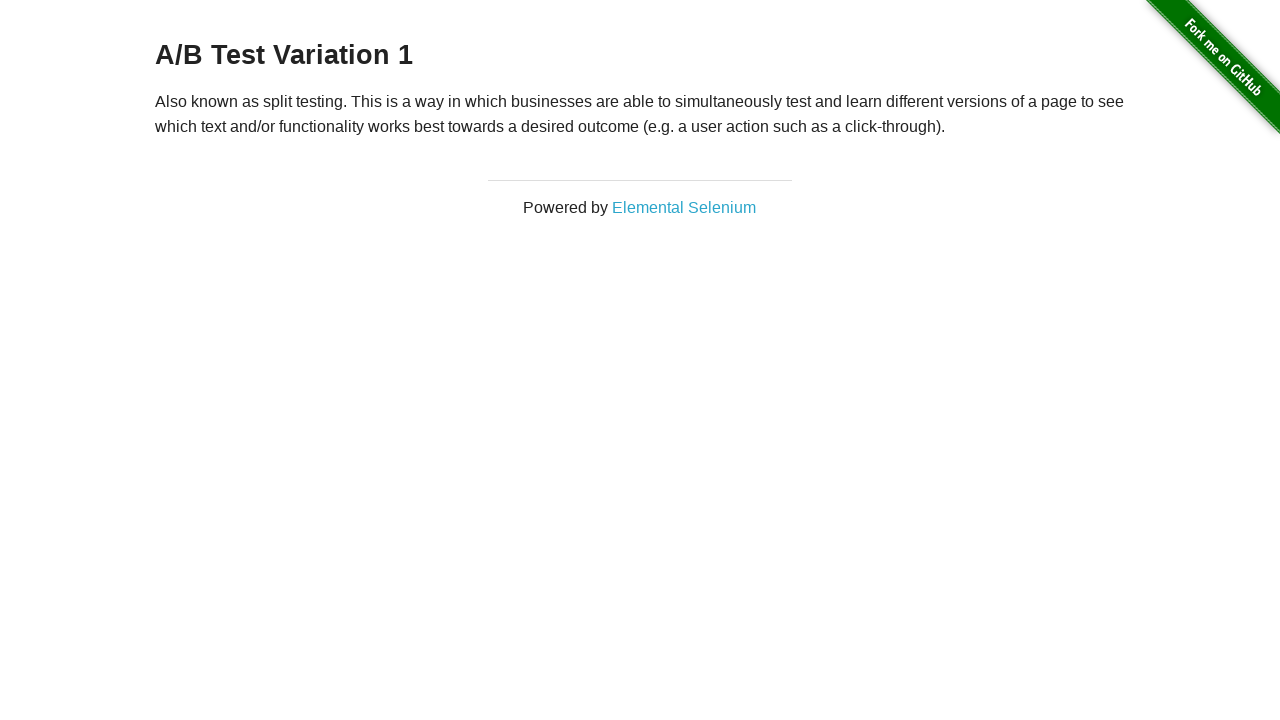

Verified page shows A/B test variant: A/B Test Variation 1
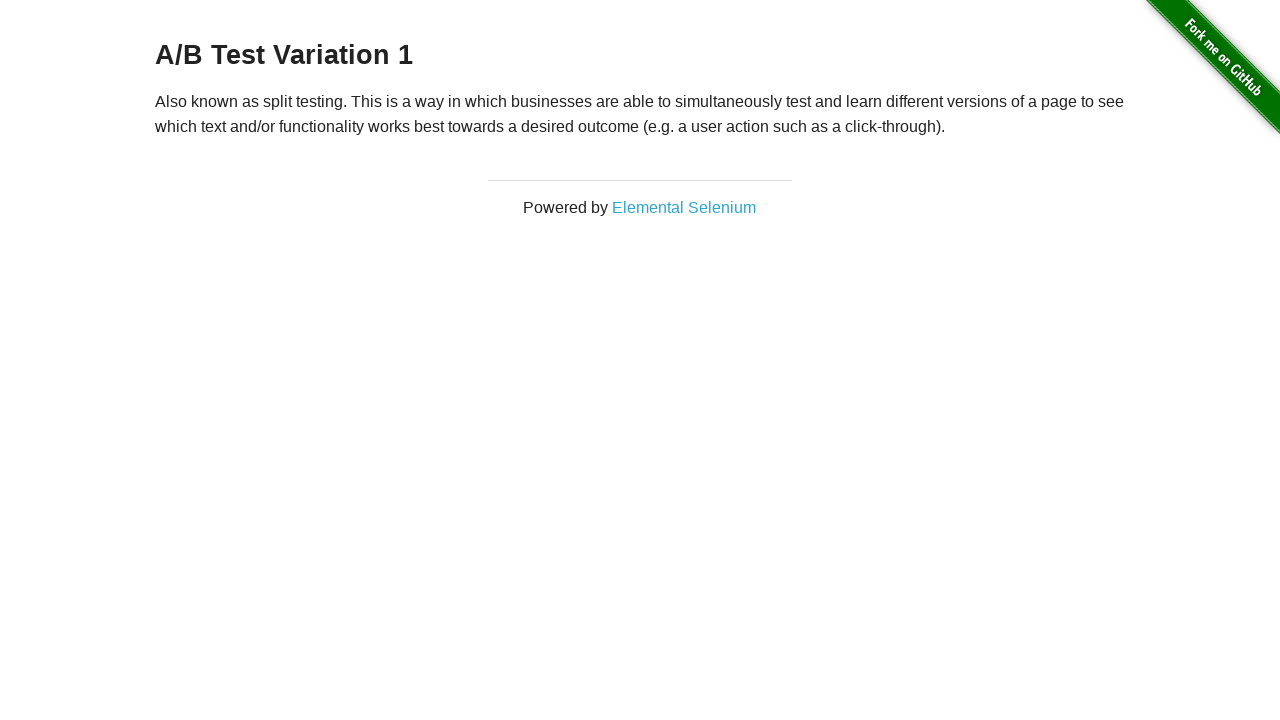

Added Optimizely opt-out cookie to context
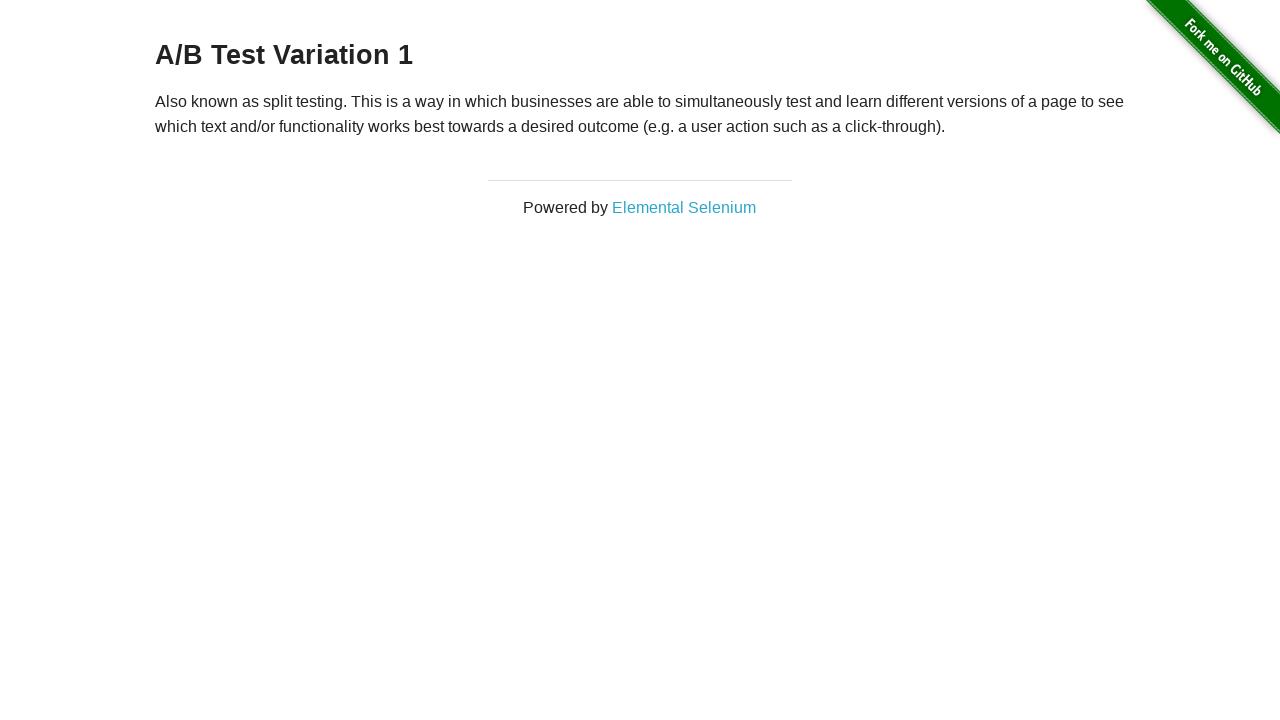

Reloaded page after adding opt-out cookie
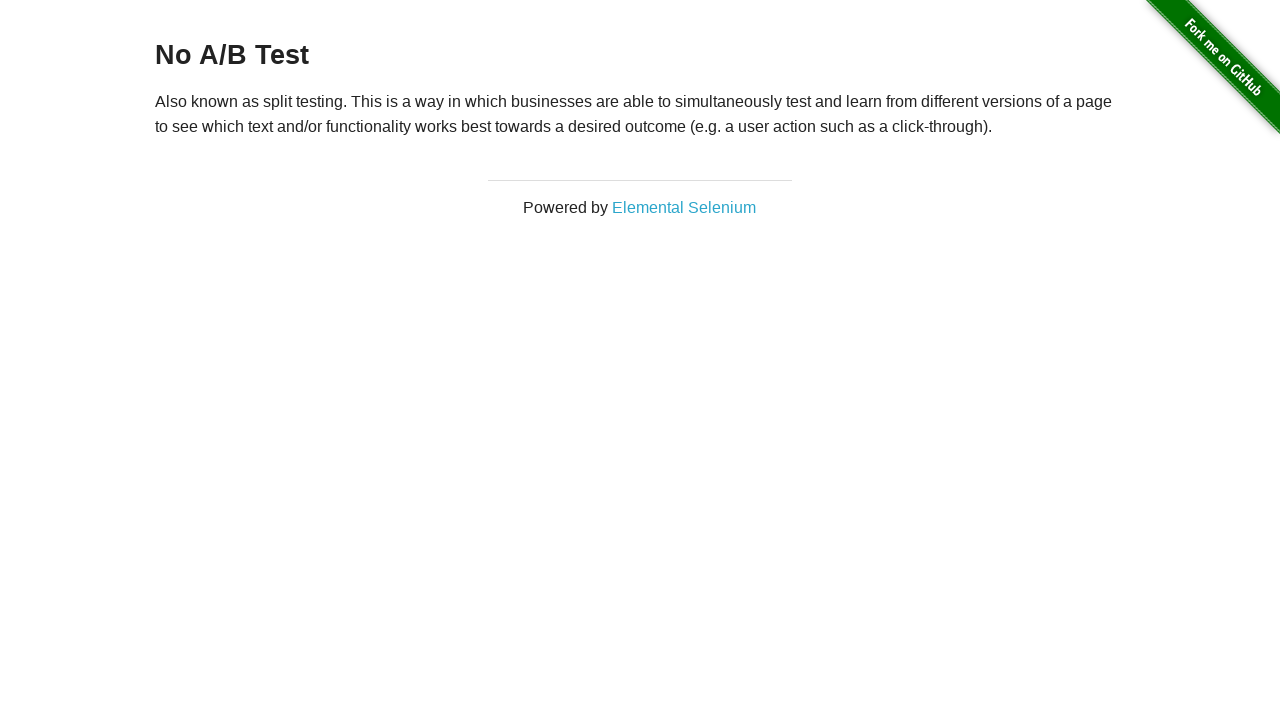

Retrieved heading text from reloaded page
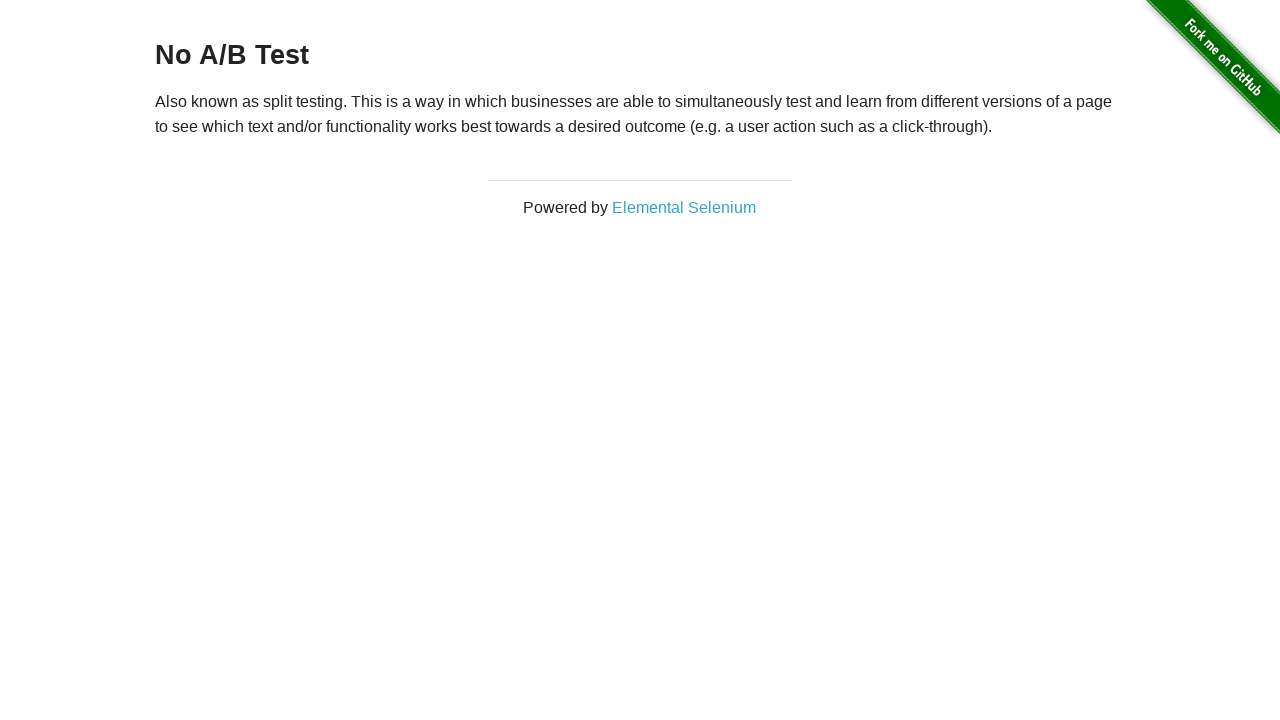

Verified A/B test is disabled: heading shows 'No A/B Test'
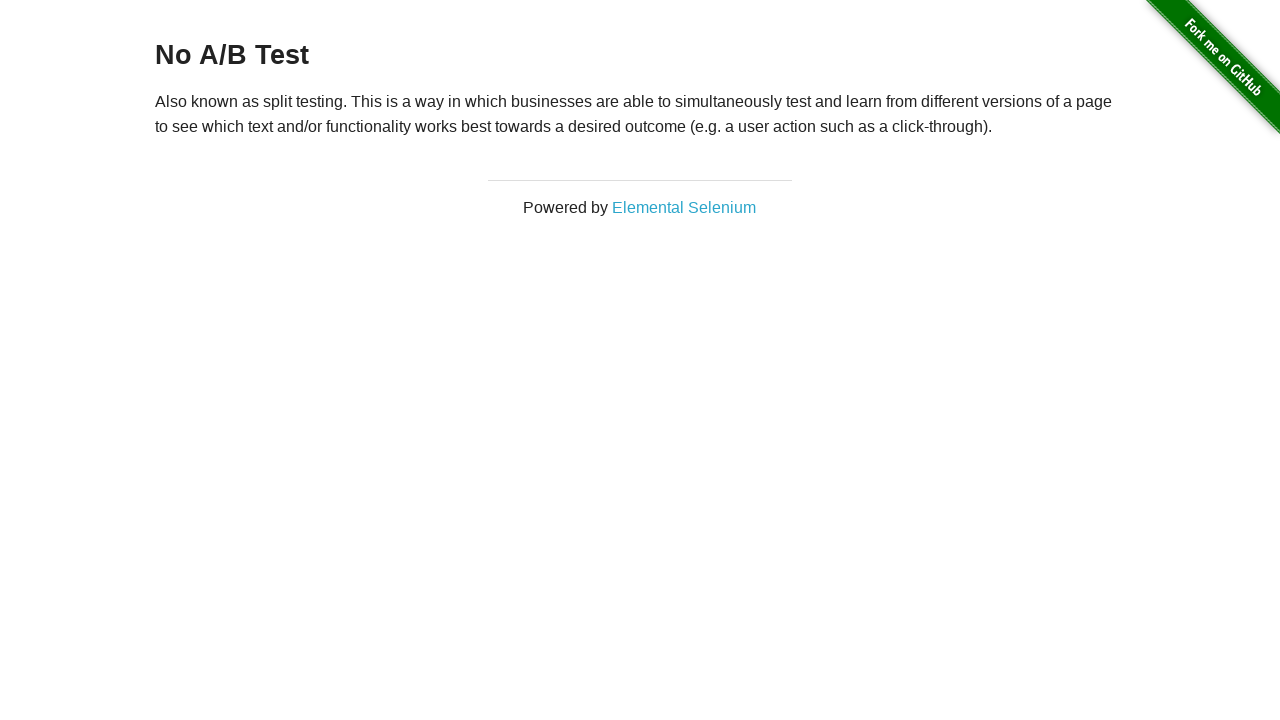

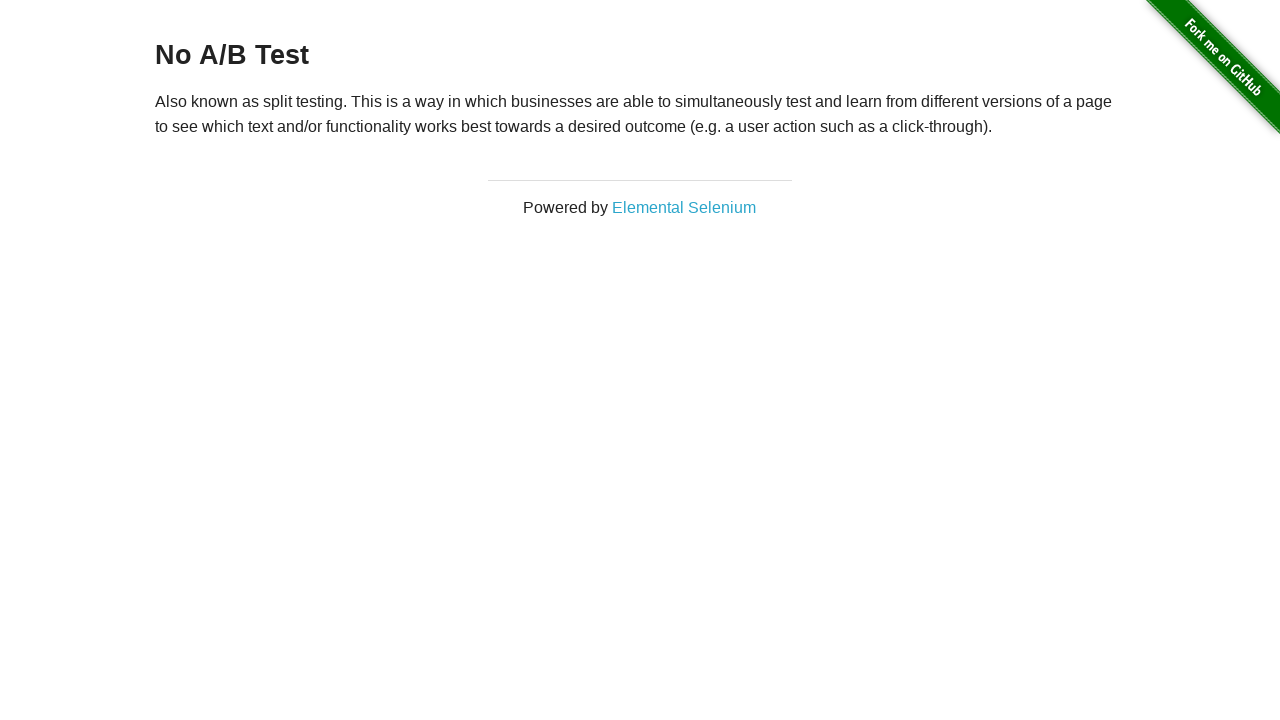